Tests handling of a prompt alert by clicking the prompt button, entering text into the alert, and accepting it

Starting URL: https://testautomationpractice.blogspot.com/#

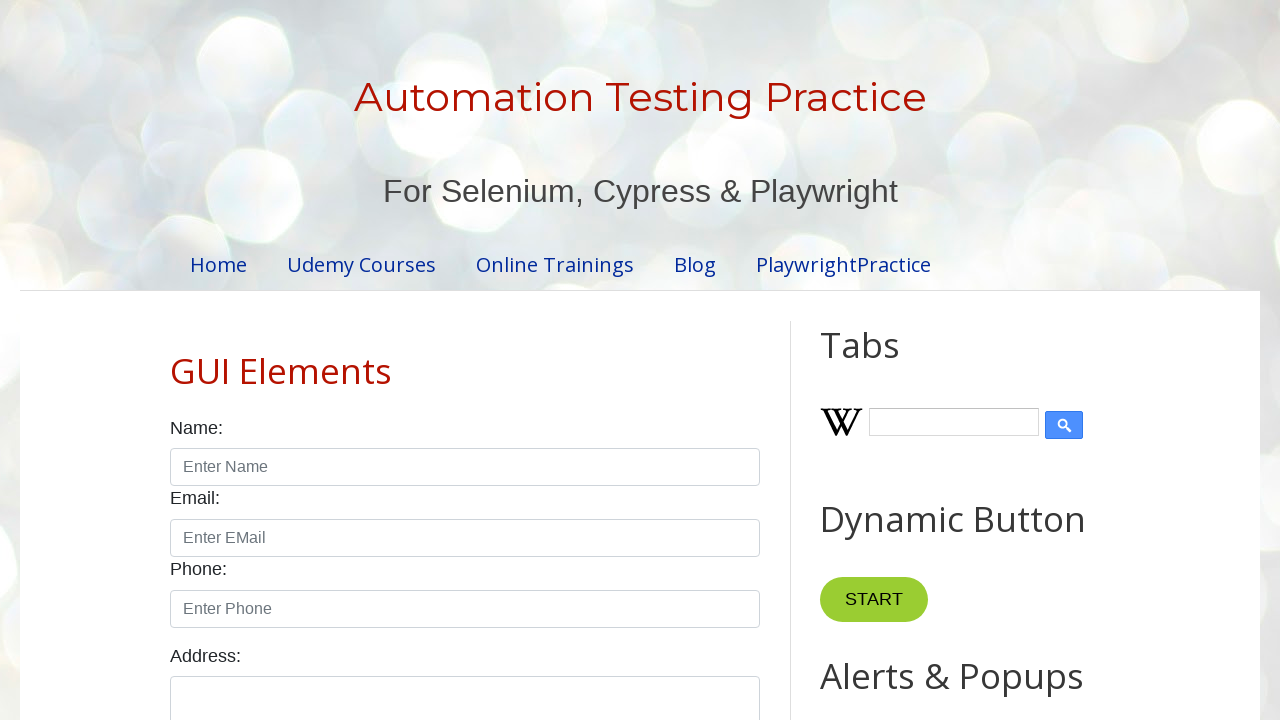

Clicked the Prompt Alert button at (890, 360) on xpath=//button[text()='Prompt Alert']
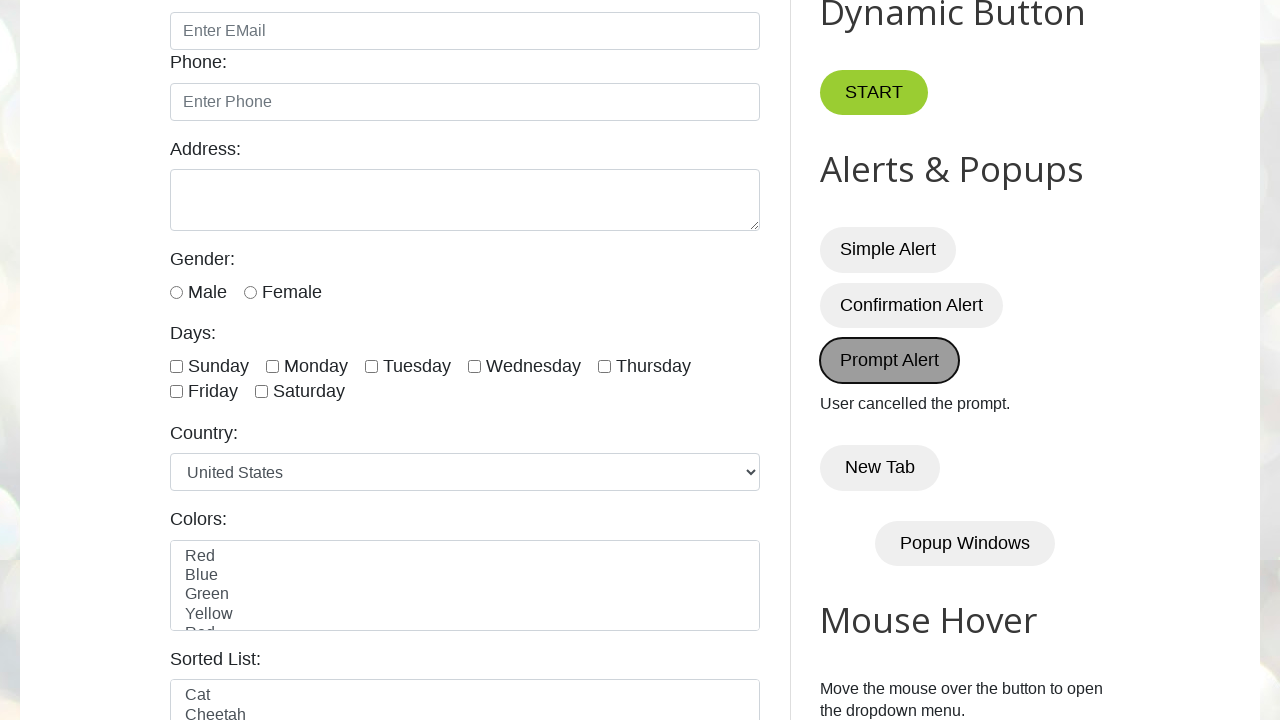

Set up dialog event listener to handle prompt
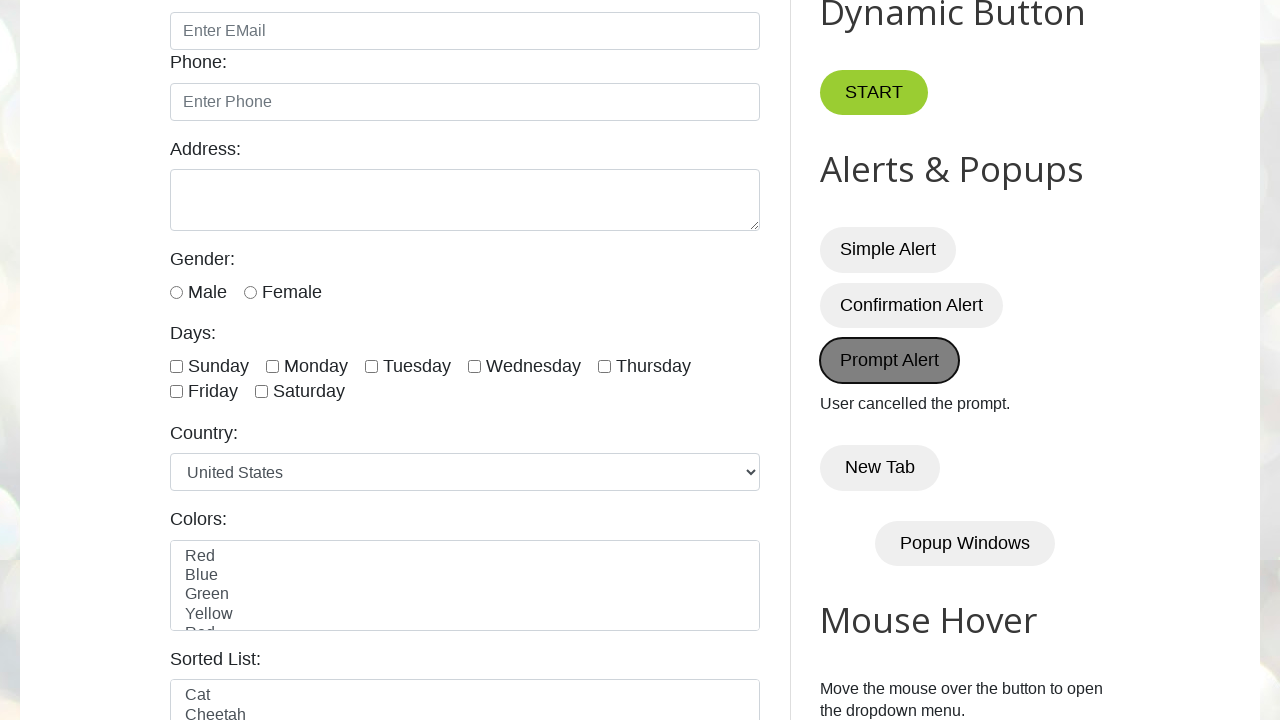

Clicked the Prompt Alert button with force option to trigger the dialog at (890, 360) on //button[text()='Prompt Alert']
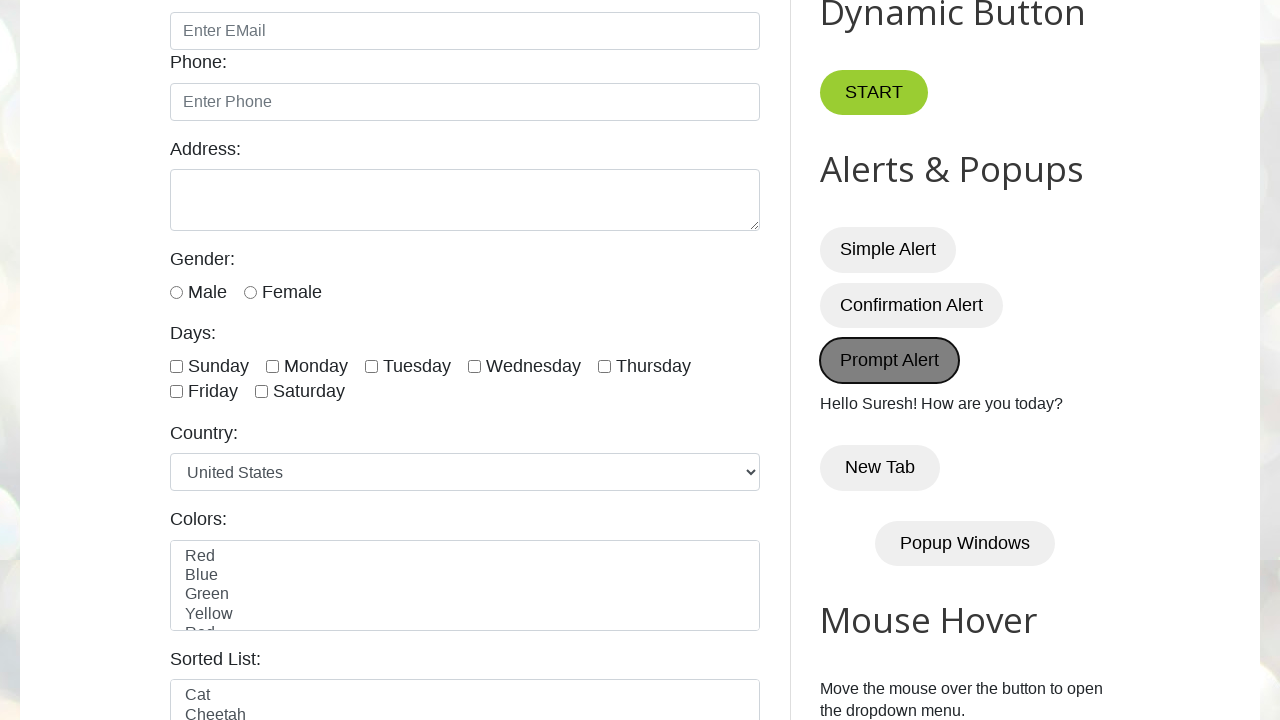

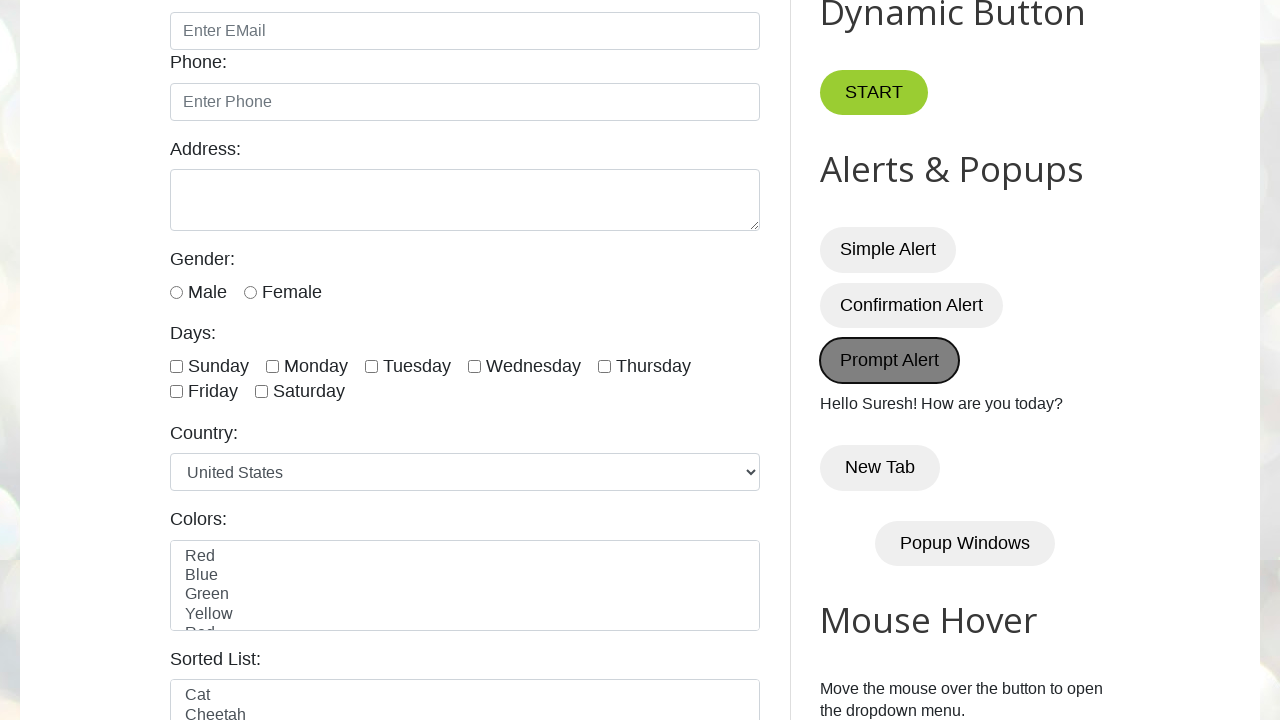